Tests the 12306 train ticket query functionality by filling in departure station, arrival station, and travel date, then submitting a search query

Starting URL: https://kyfw.12306.cn/otn/leftTicket/init

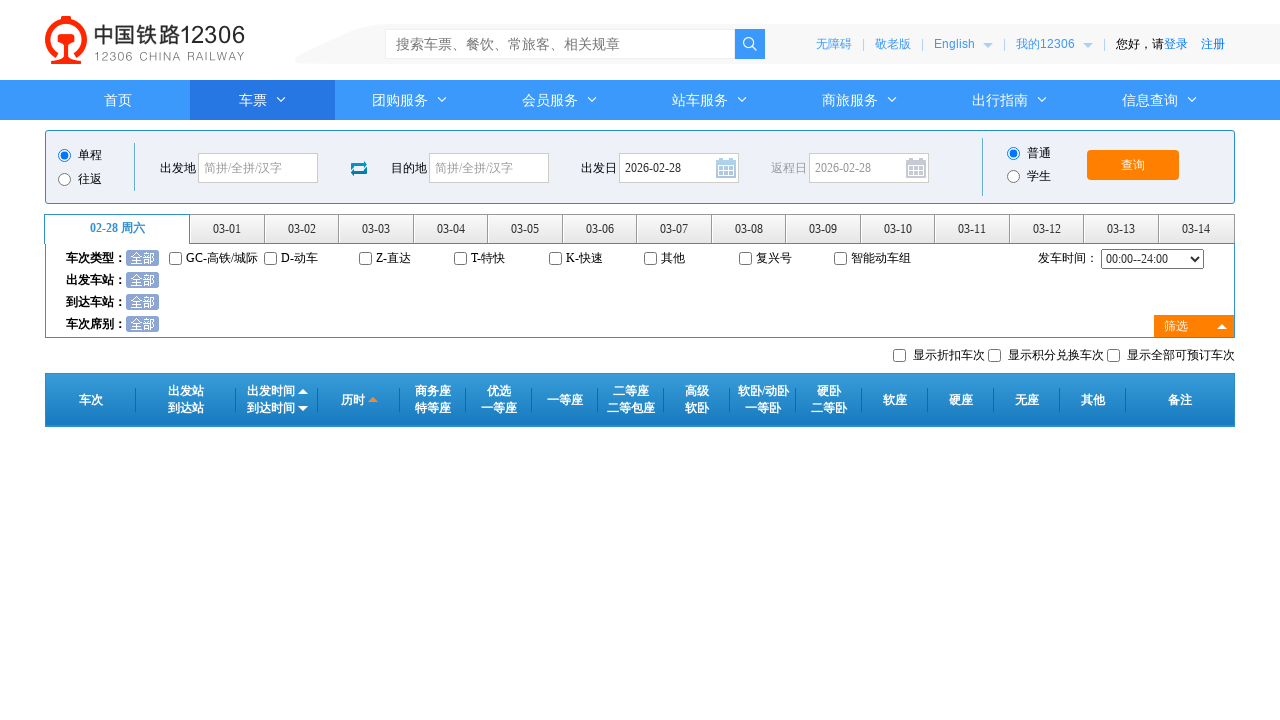

Clicked departure station field at (258, 168) on #fromStationText
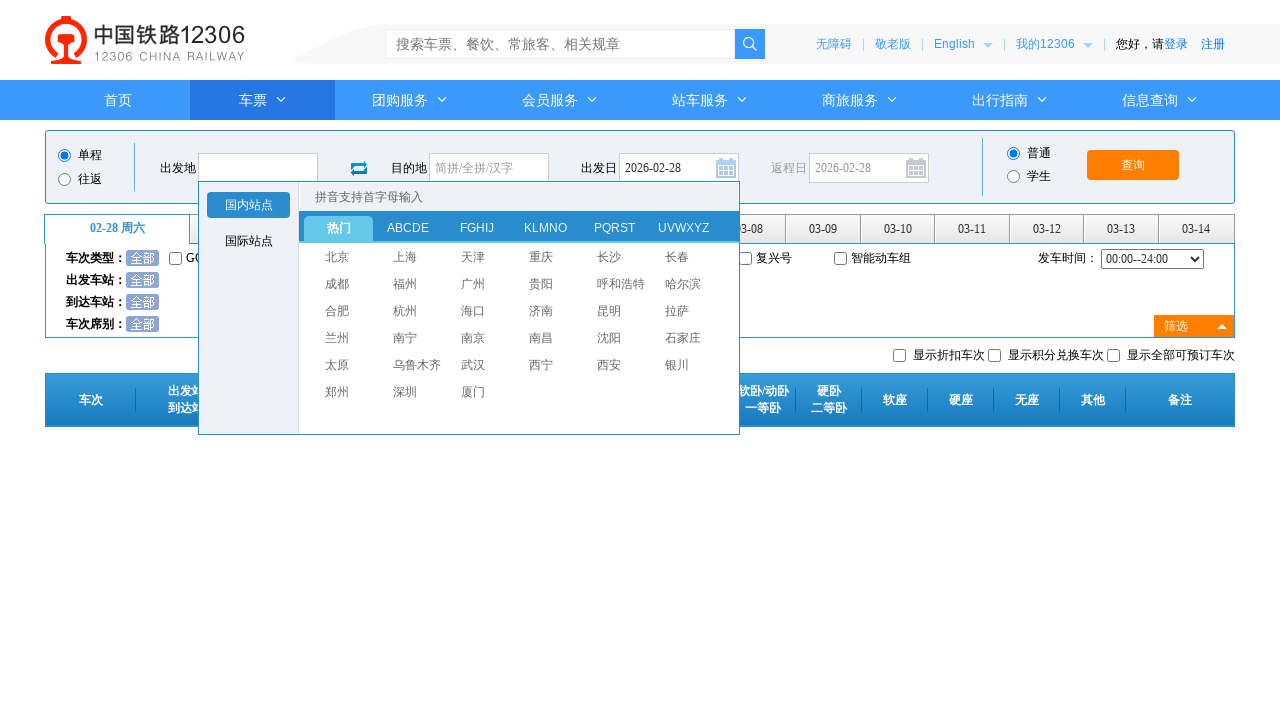

Filled departure station with '北京' on #fromStationText
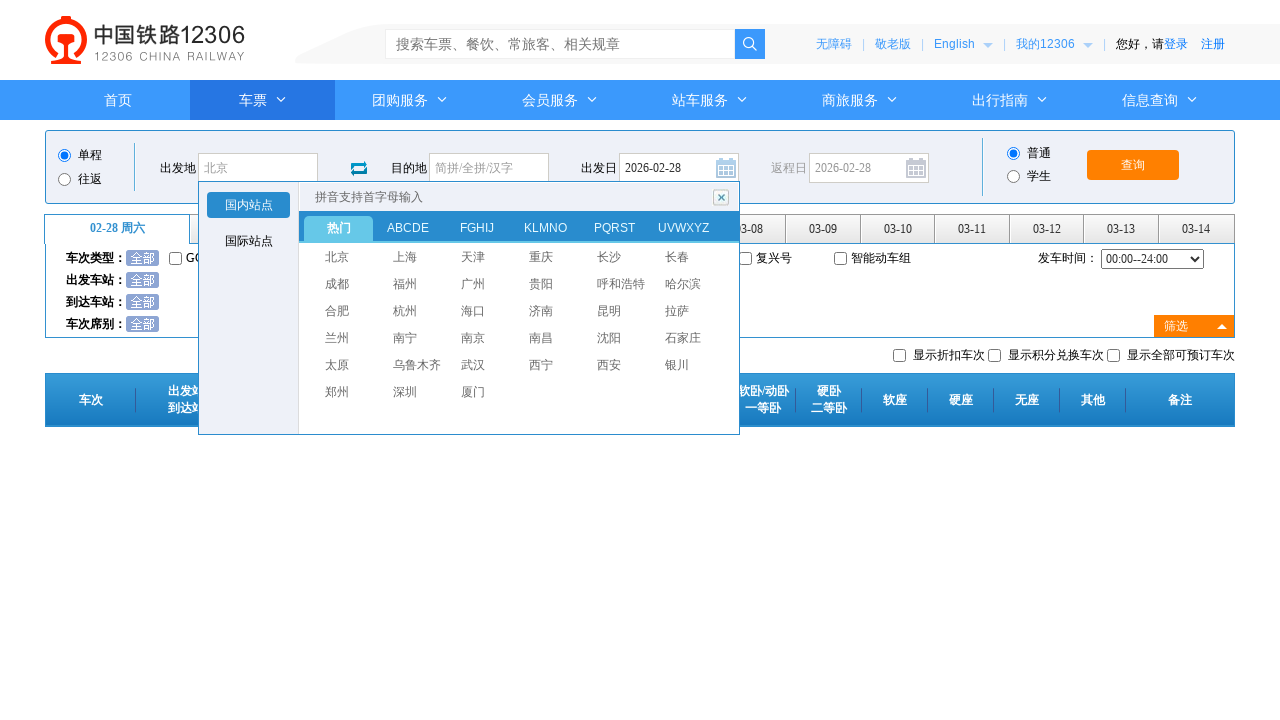

Pressed Enter to confirm departure station
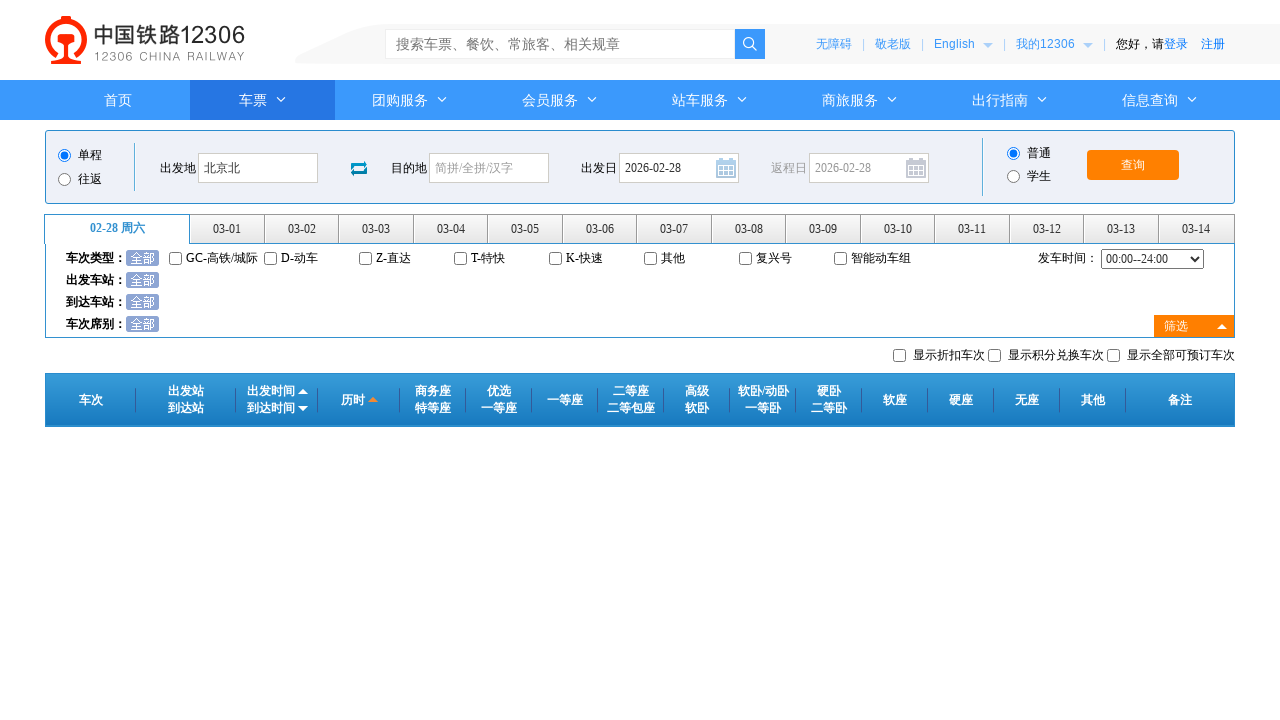

Clicked arrival station field at (489, 168) on #toStationText
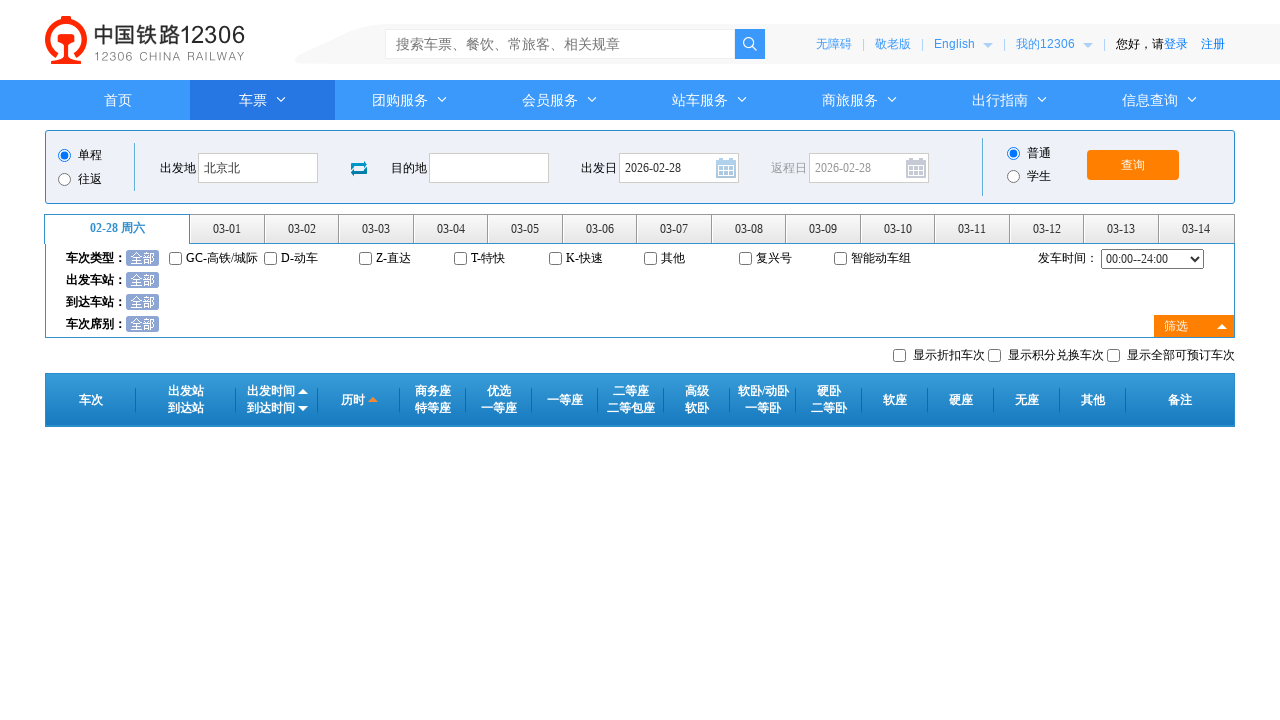

Filled arrival station with '上海' on #toStationText
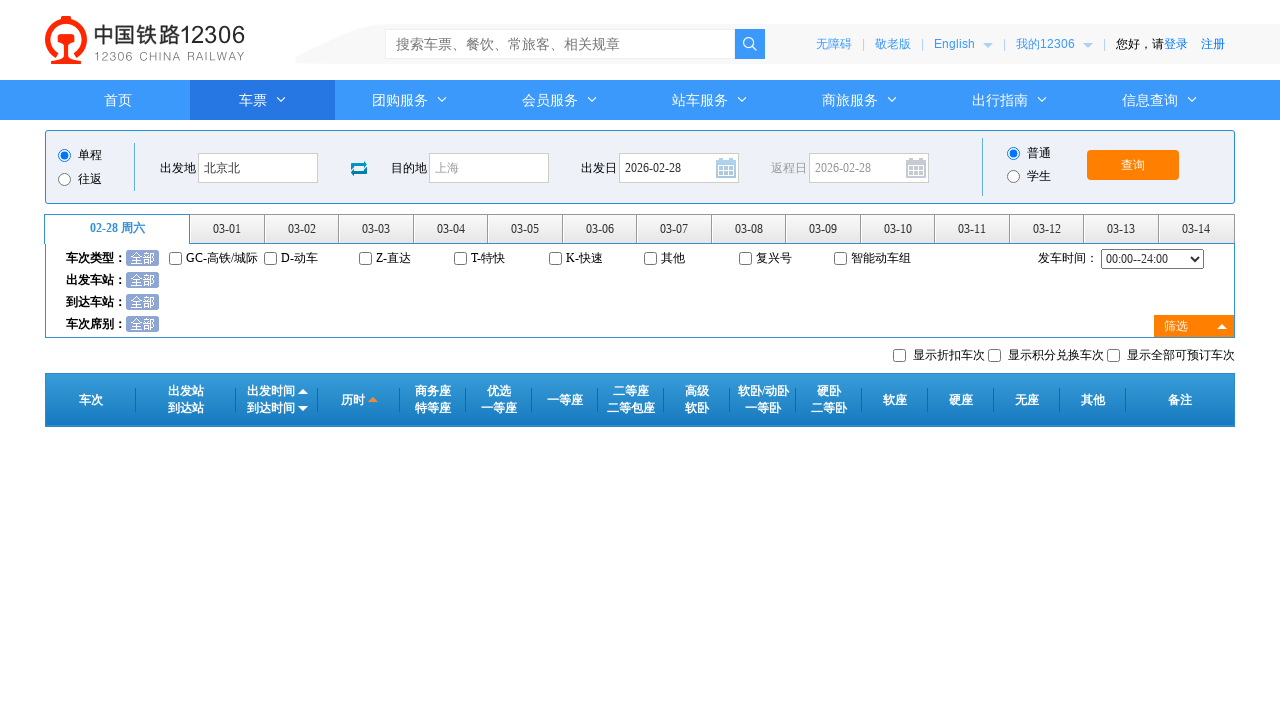

Pressed Enter to confirm arrival station
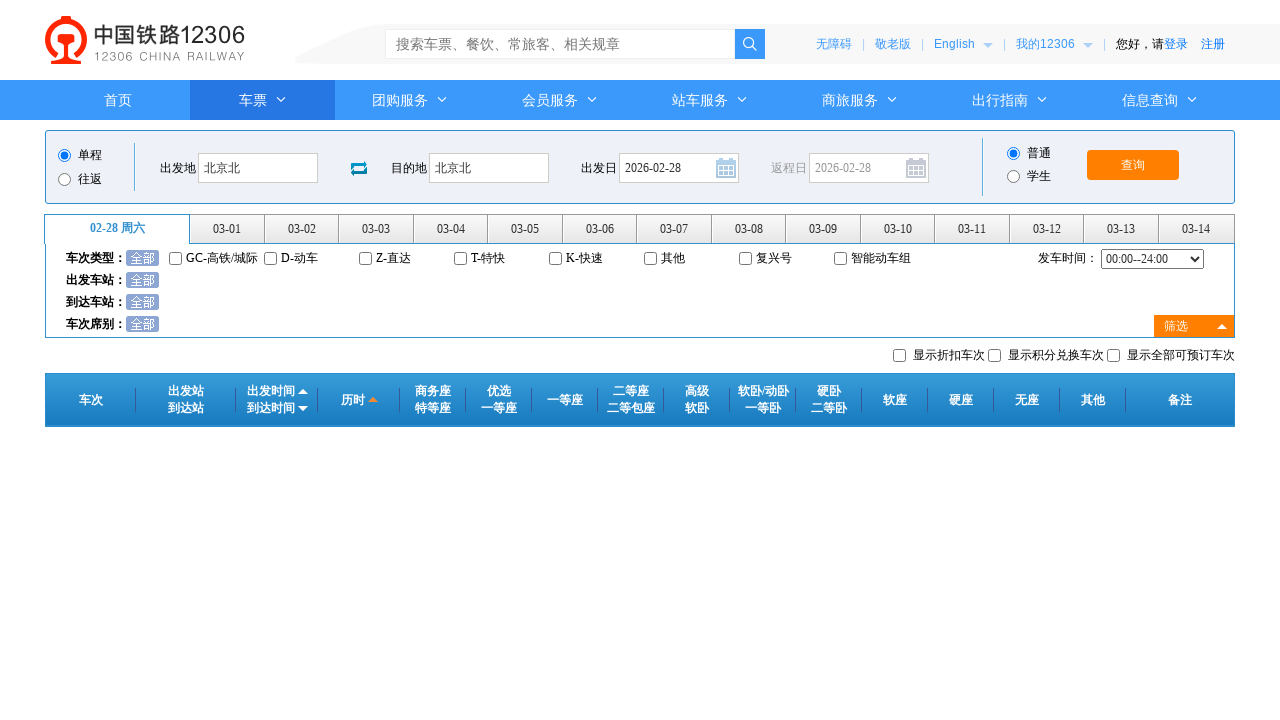

Removed readonly attribute from date field
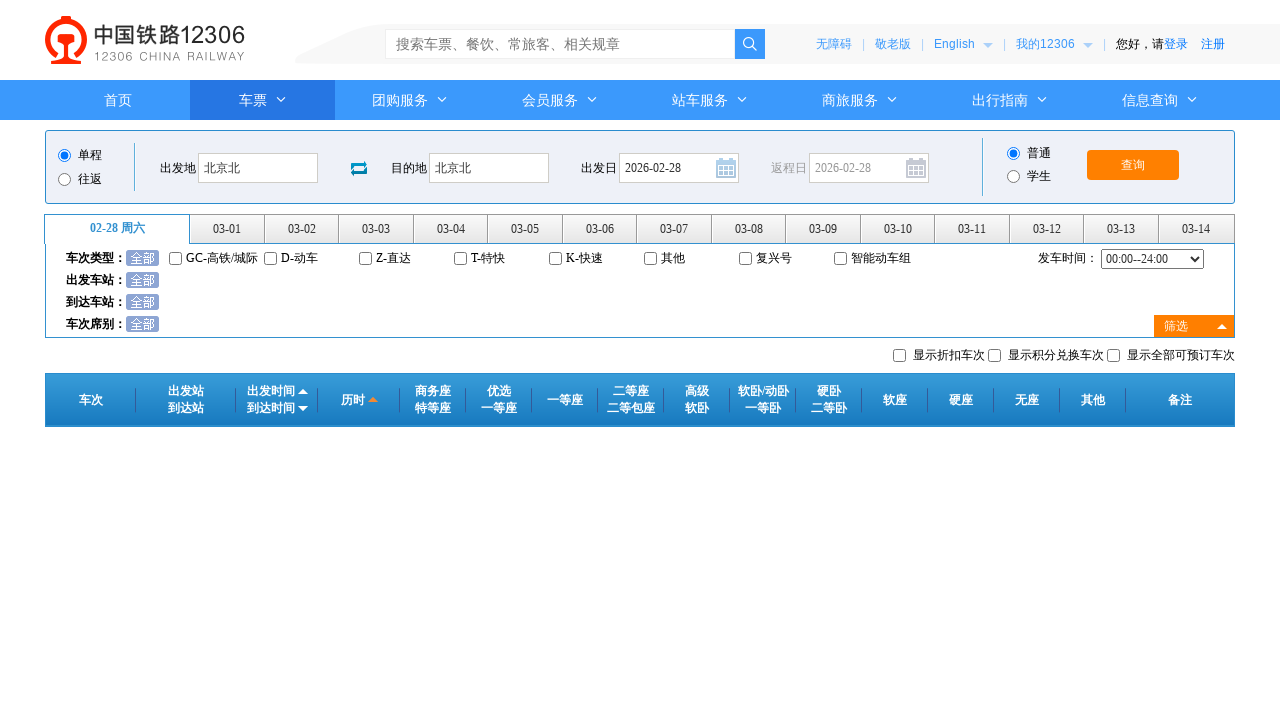

Filled travel date with '2024-03-15' on #train_date
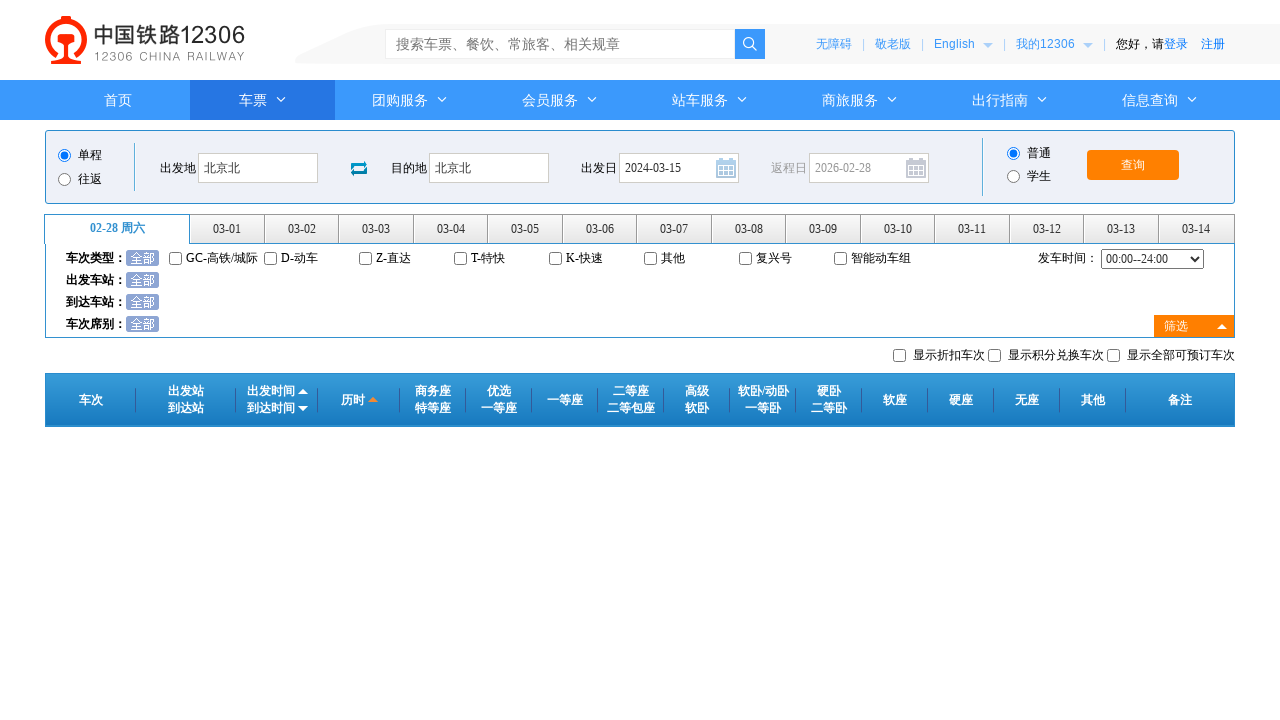

Clicked on date field to confirm at (679, 168) on #train_date
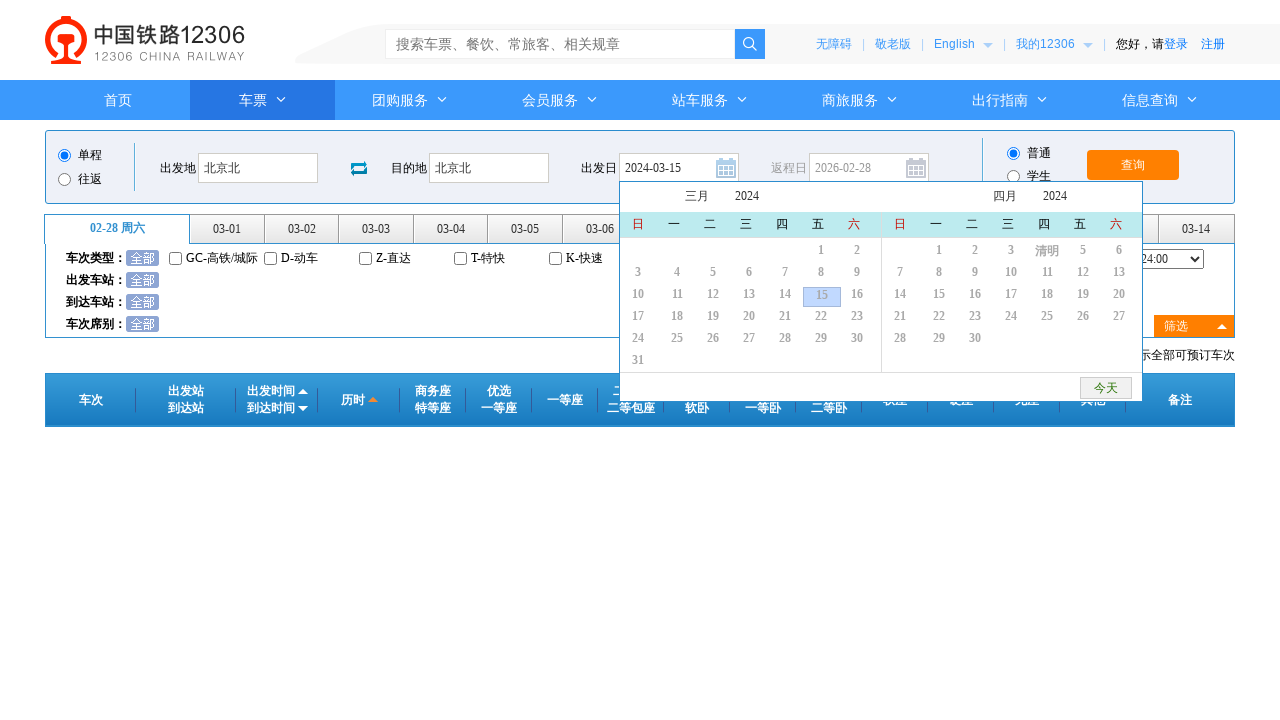

Clicked search button to query train tickets at (1133, 165) on #query_ticket
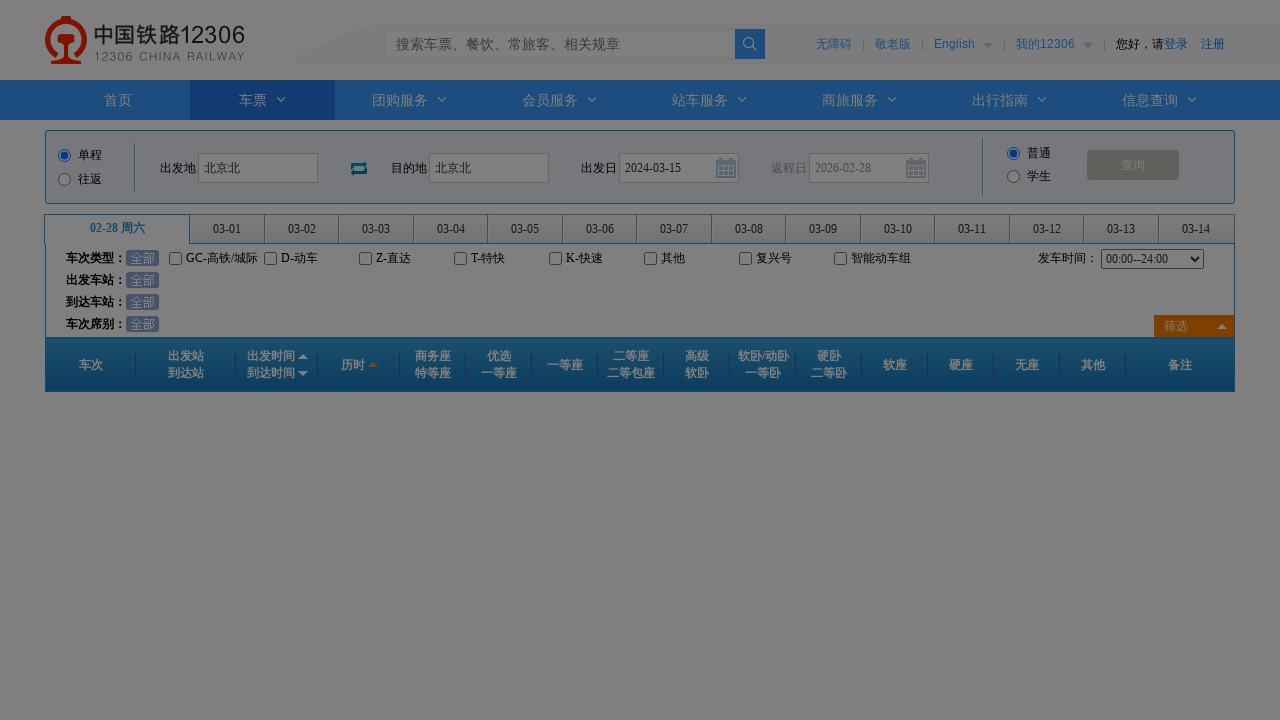

Waited for search results to load
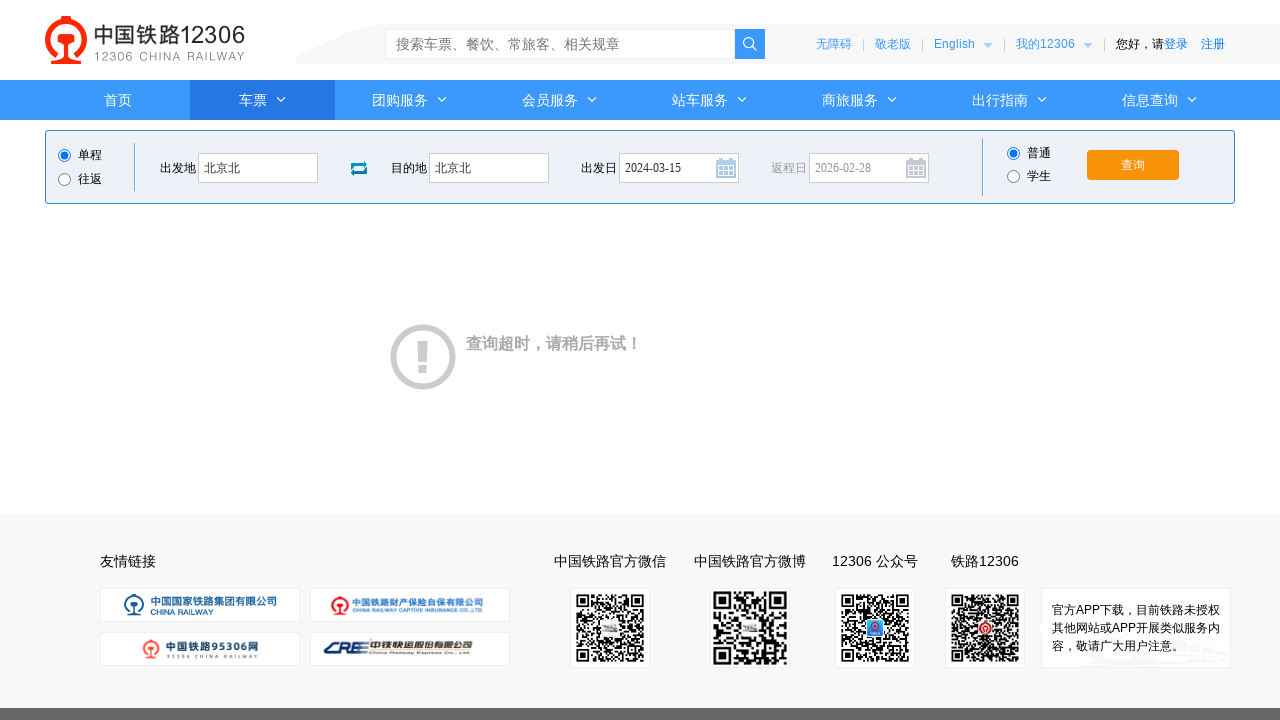

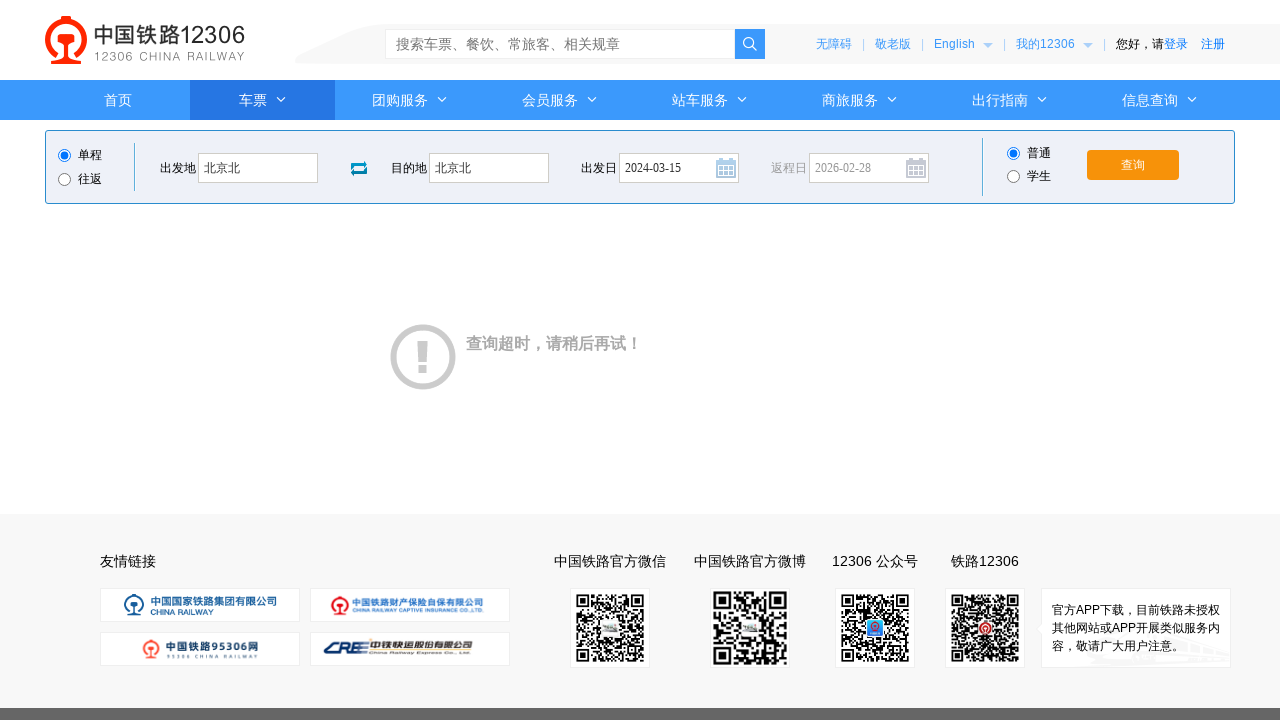